Tests that all radio buttons (Magic FM, Radio Galaxy, Europa FM, Rock FM) are clickable by clicking each one

Starting URL: https://popageorgianvictor.github.io/PUBLISHED-WEBPAGES/radio_btn

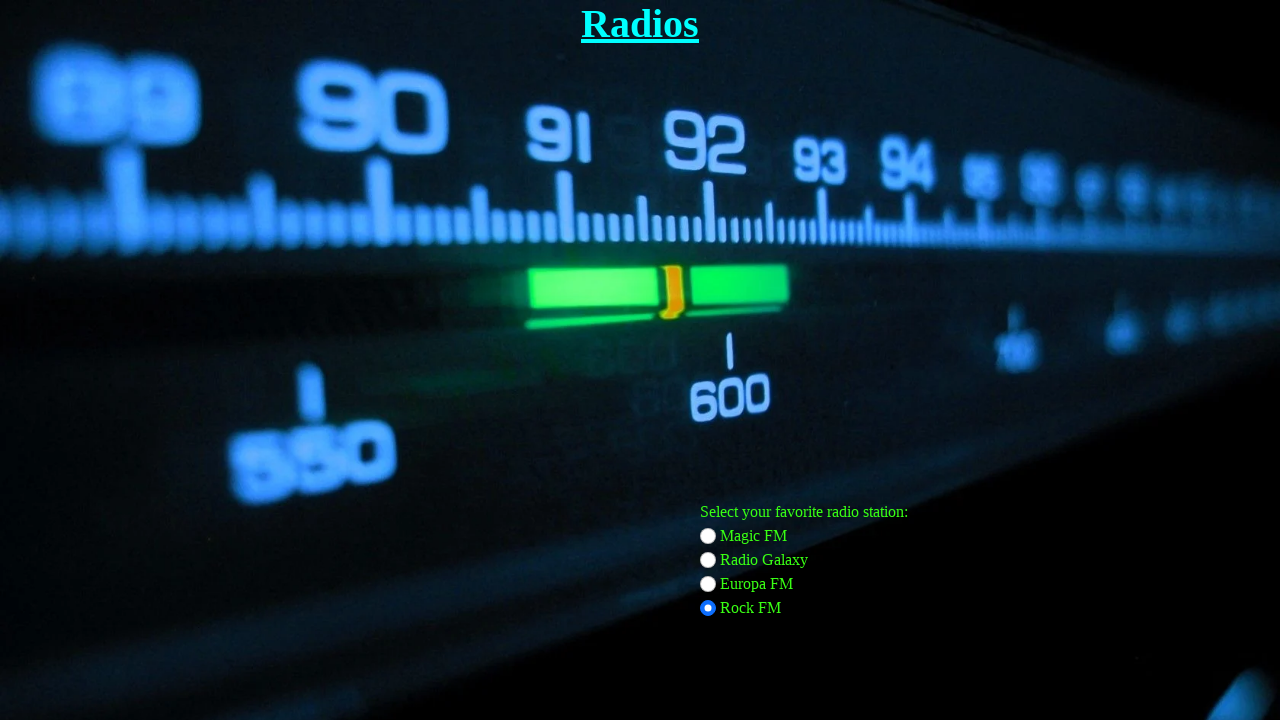

Clicked Magic FM radio button at (708, 536) on input[value='magic fm']
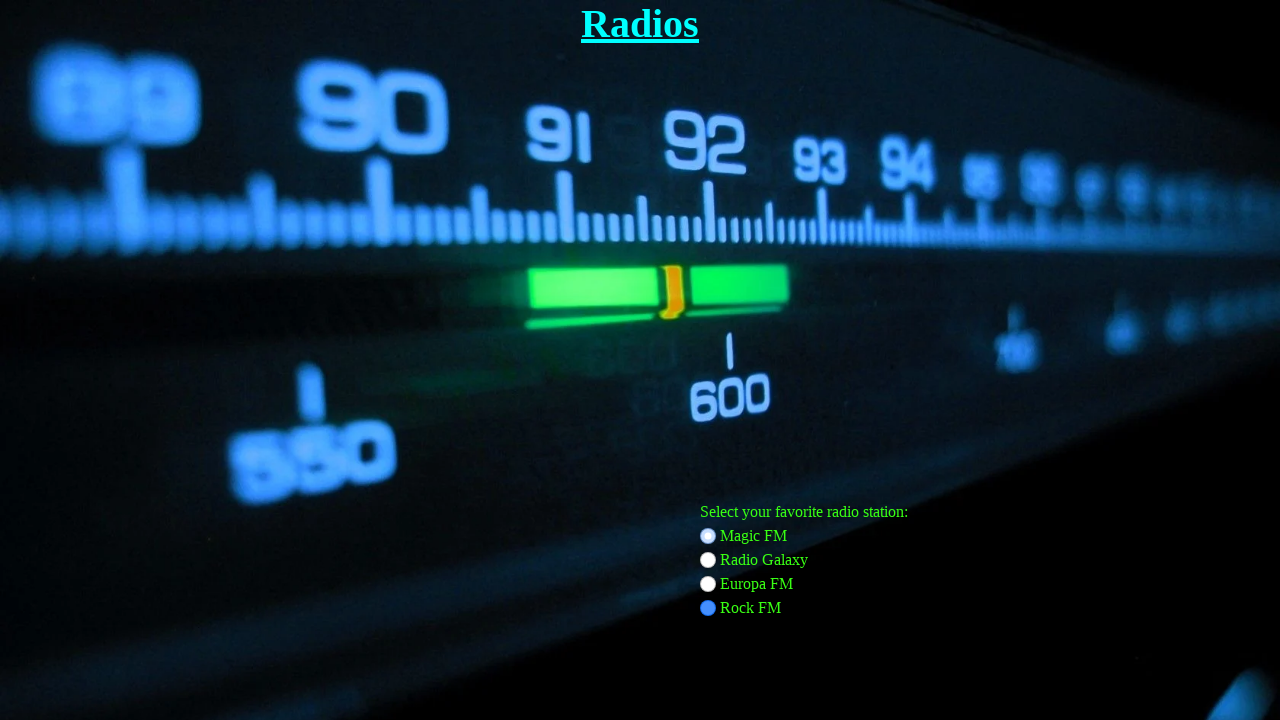

Clicked Radio Galaxy radio button at (708, 560) on input[value='radio galaxy']
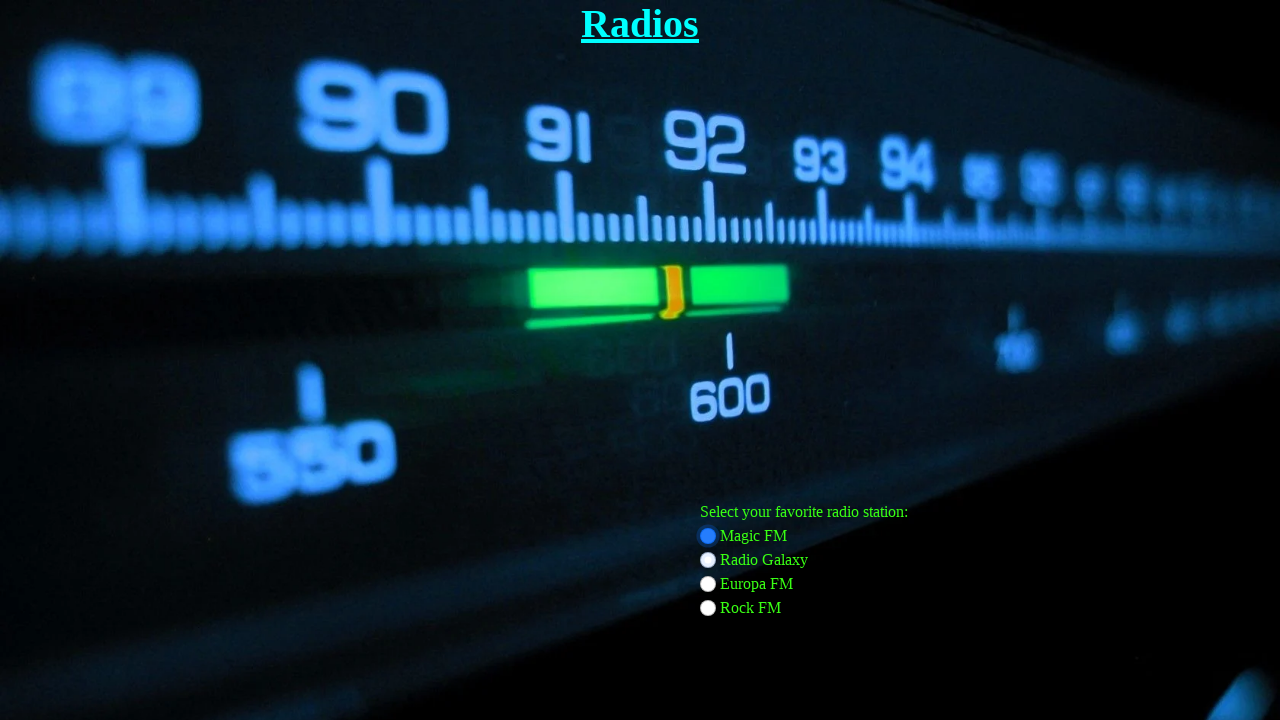

Clicked Europa FM radio button at (708, 584) on input[value='europa fm']
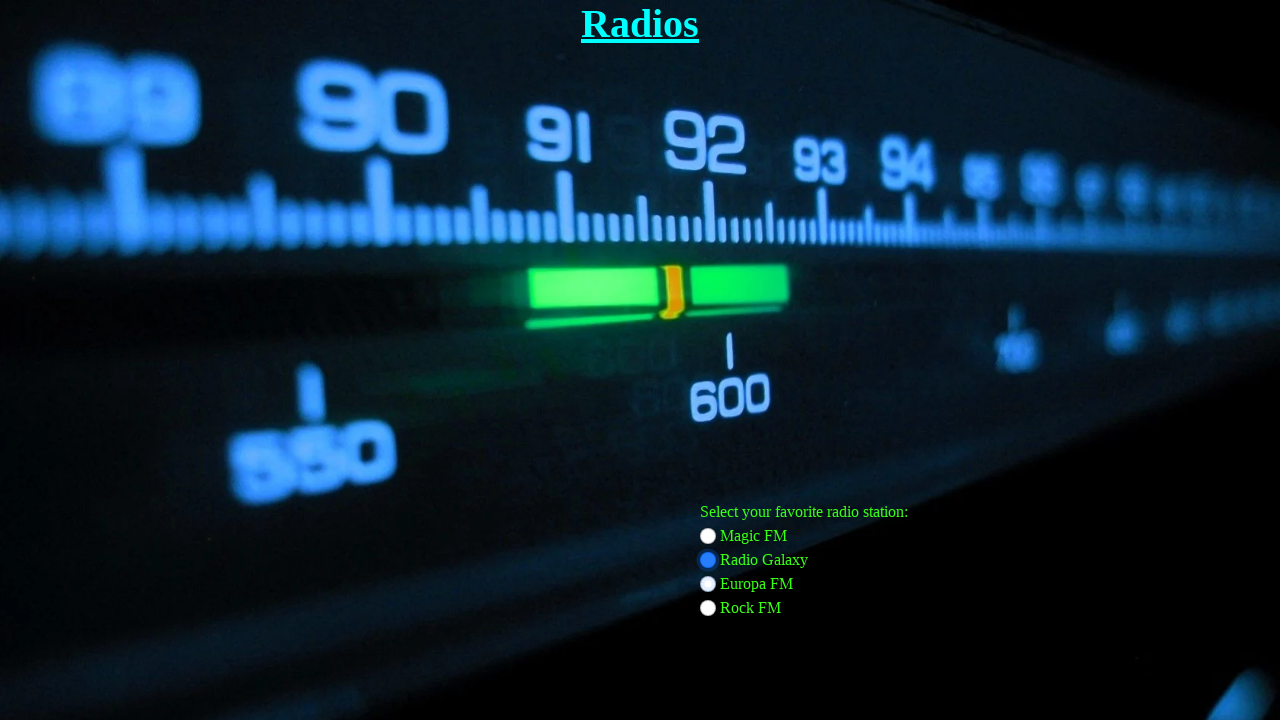

Clicked Rock FM radio button at (708, 608) on input[value='rock fm']
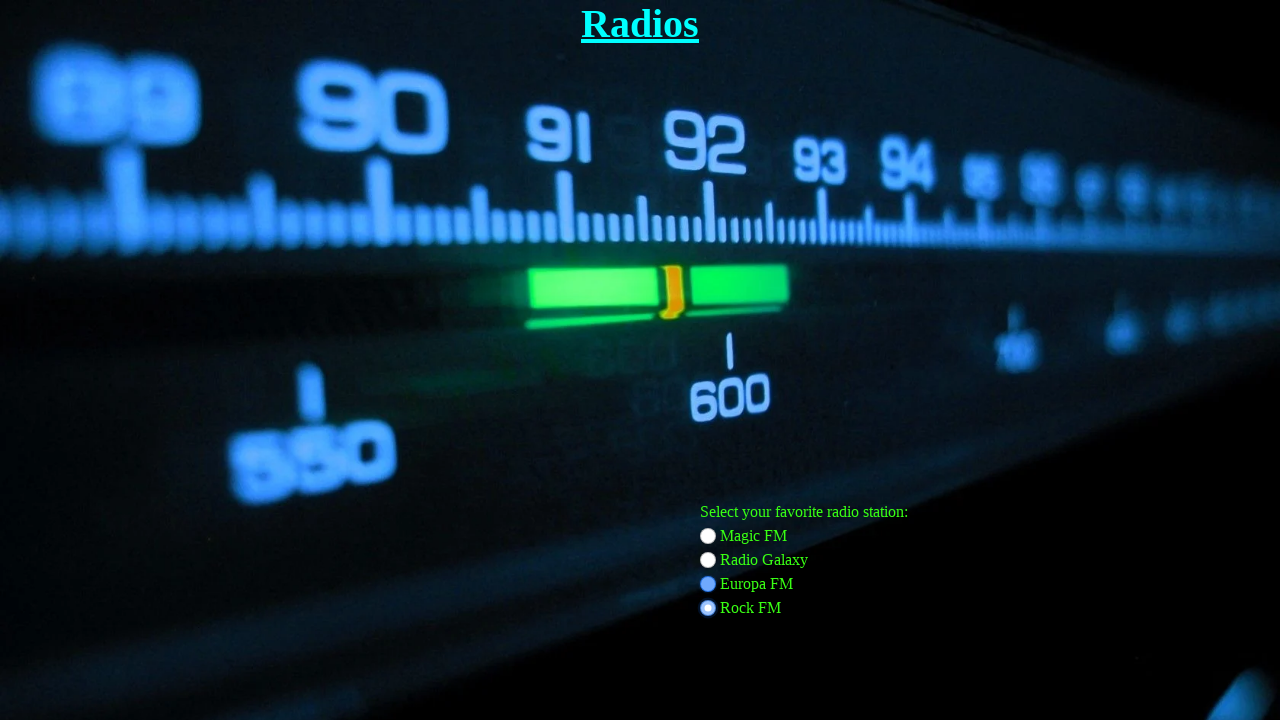

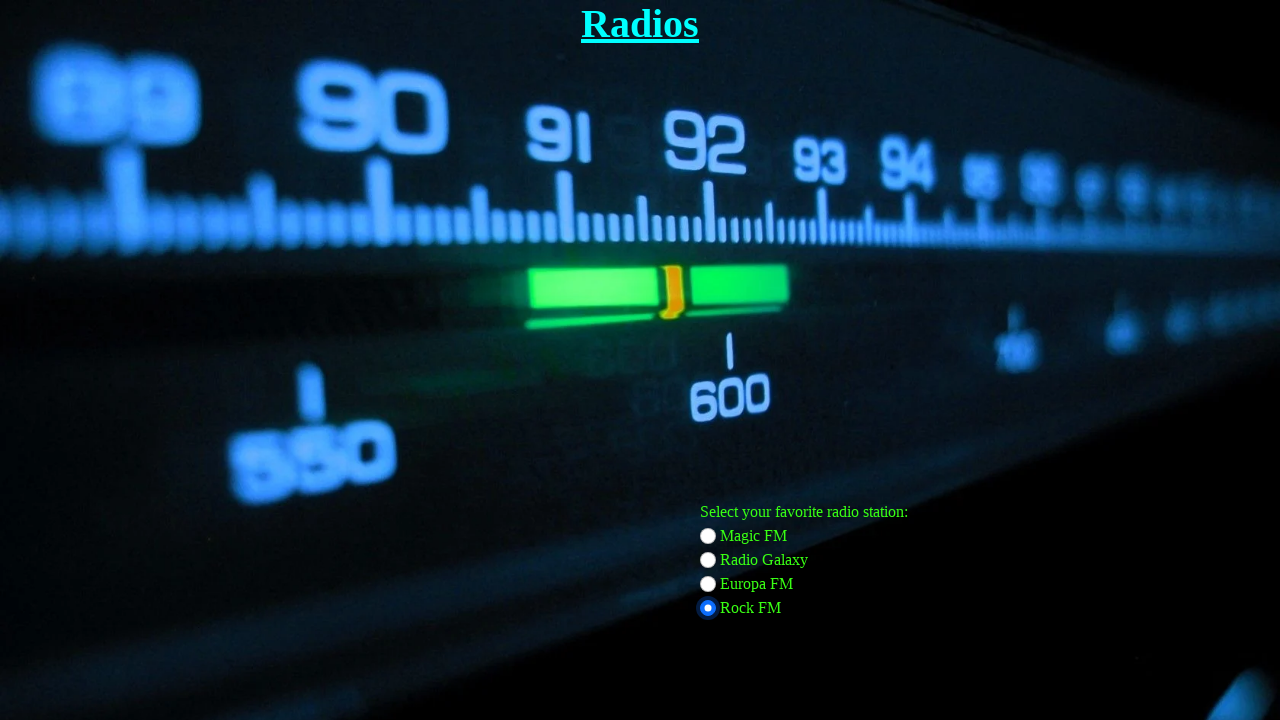